Tests navigation to Browse Languages M page and verifies MySQL is the last language listed

Starting URL: http://www.99-bottles-of-beer.net/

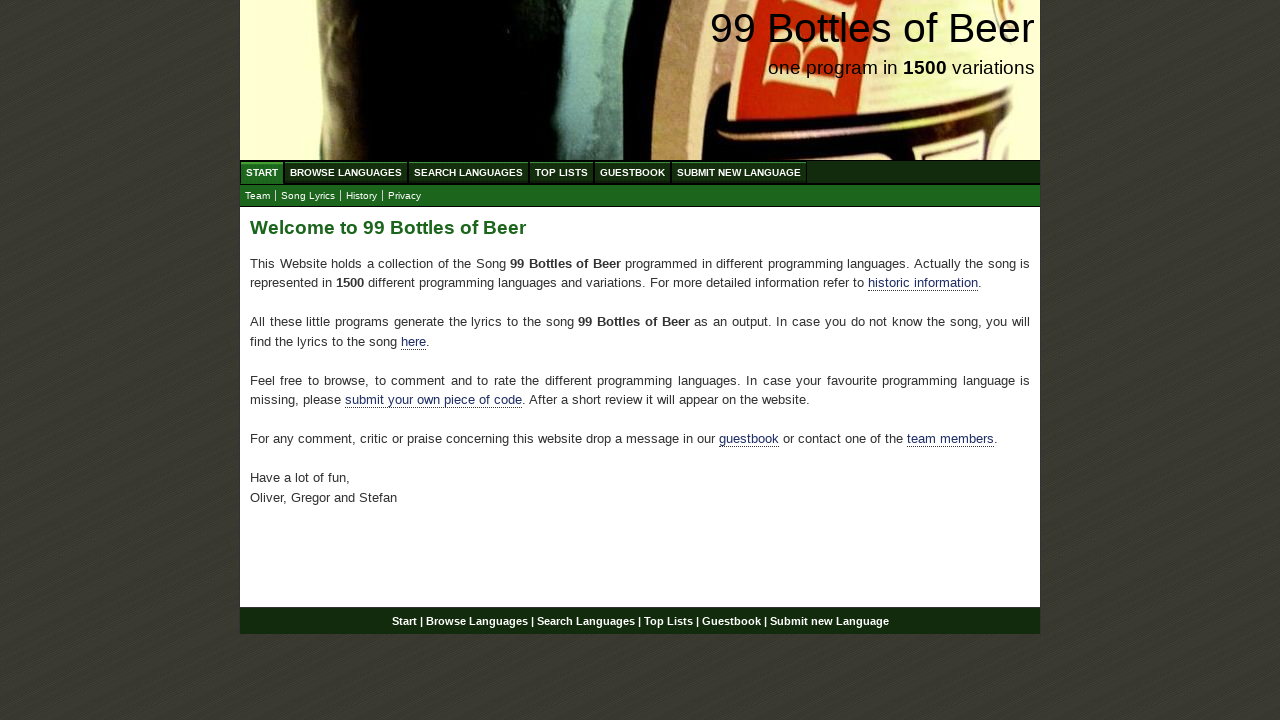

Clicked on Browse Languages link at (346, 172) on xpath=//ul[@id='menu']/li/a[@href='/abc.html']
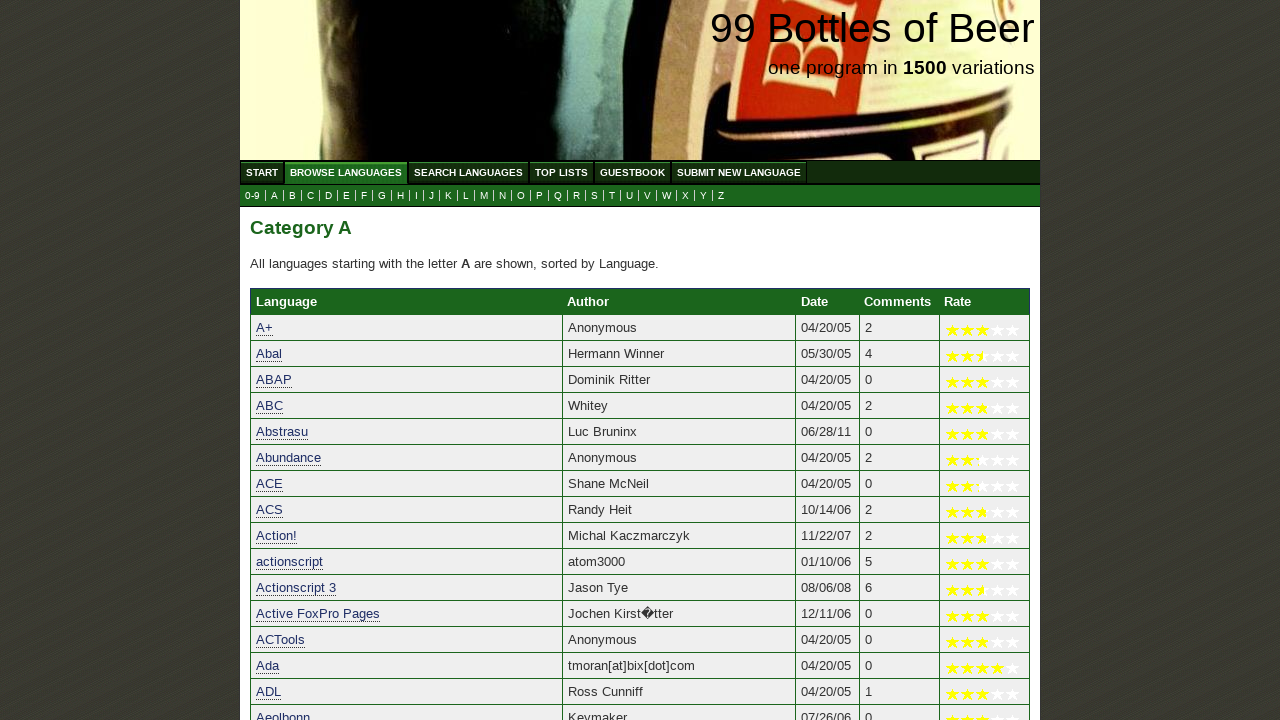

Clicked on M link to view languages starting with M at (484, 196) on xpath=//a[@href='m.html']
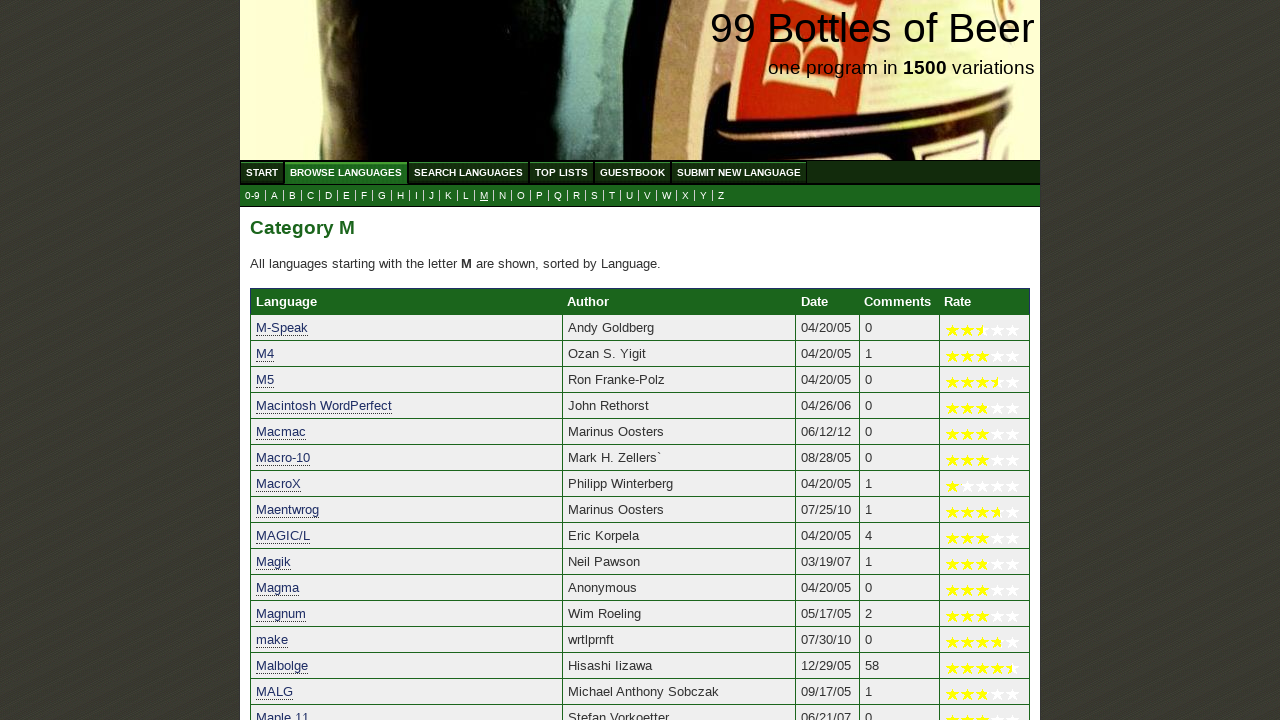

Verified MySQL is present as the last language listed
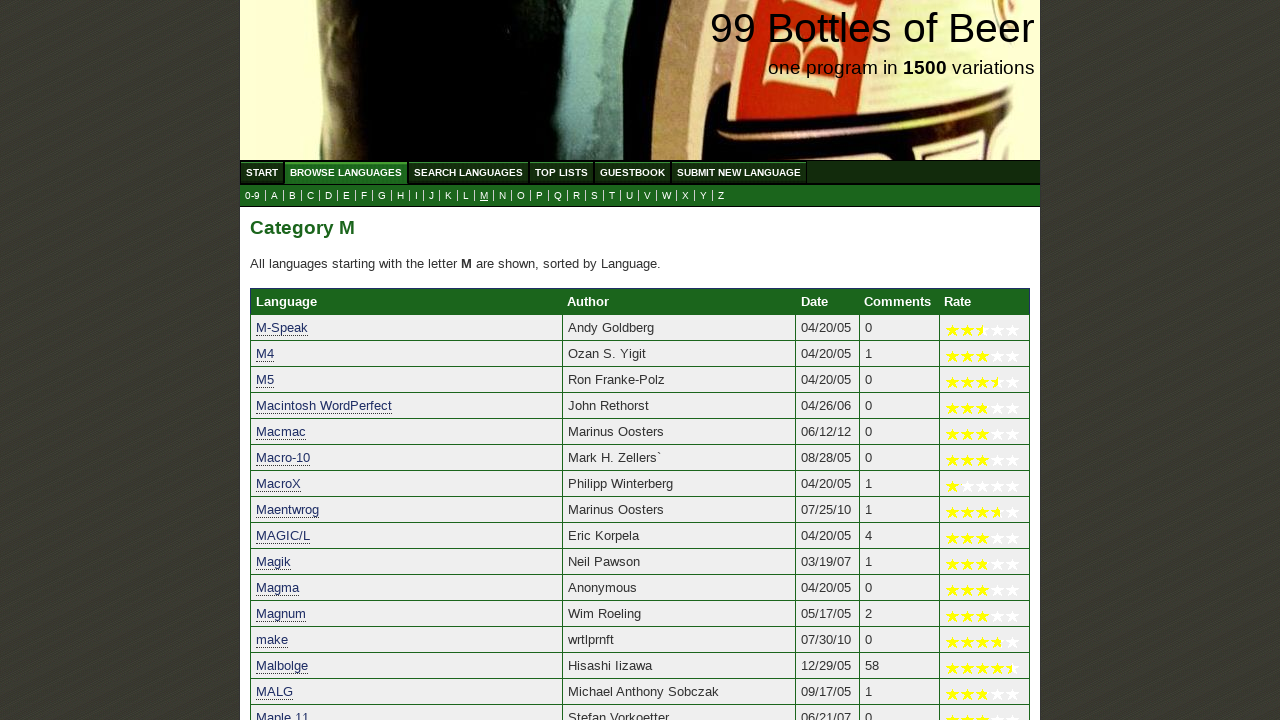

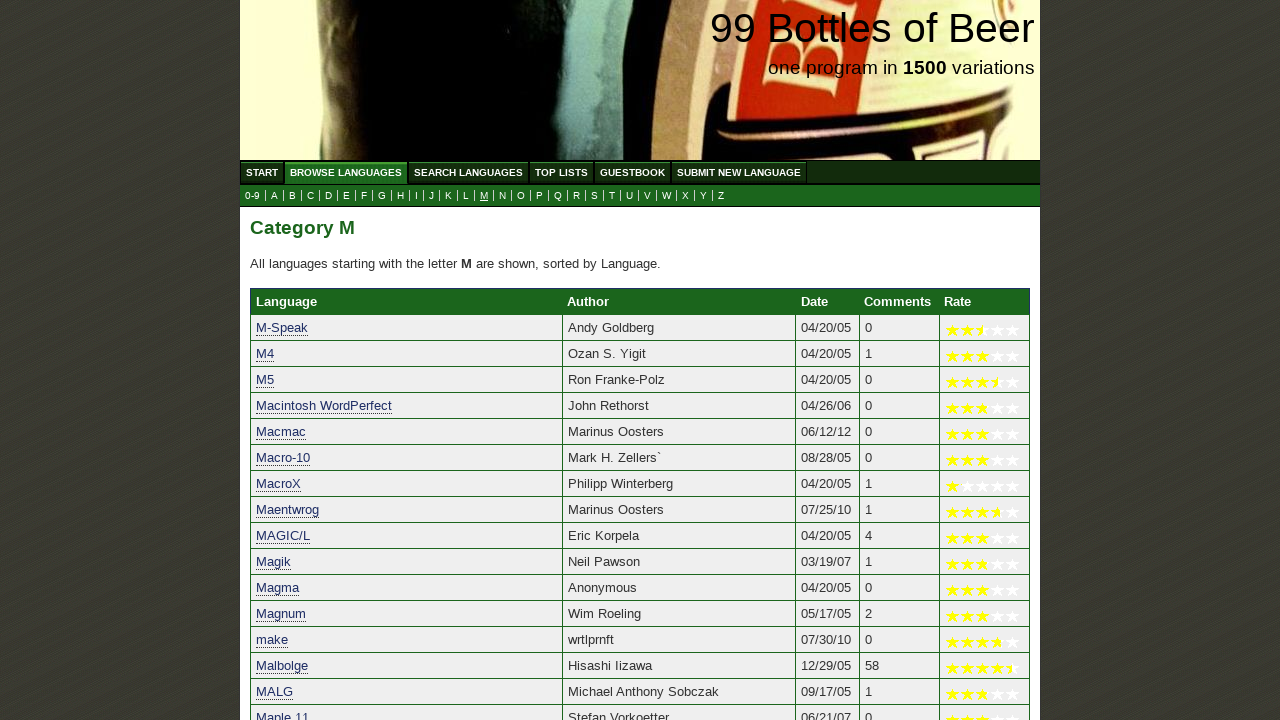